Tests injecting jQuery and jQuery Growl library into a page via JavaScript execution to display notification messages on the page.

Starting URL: http://the-internet.herokuapp.com

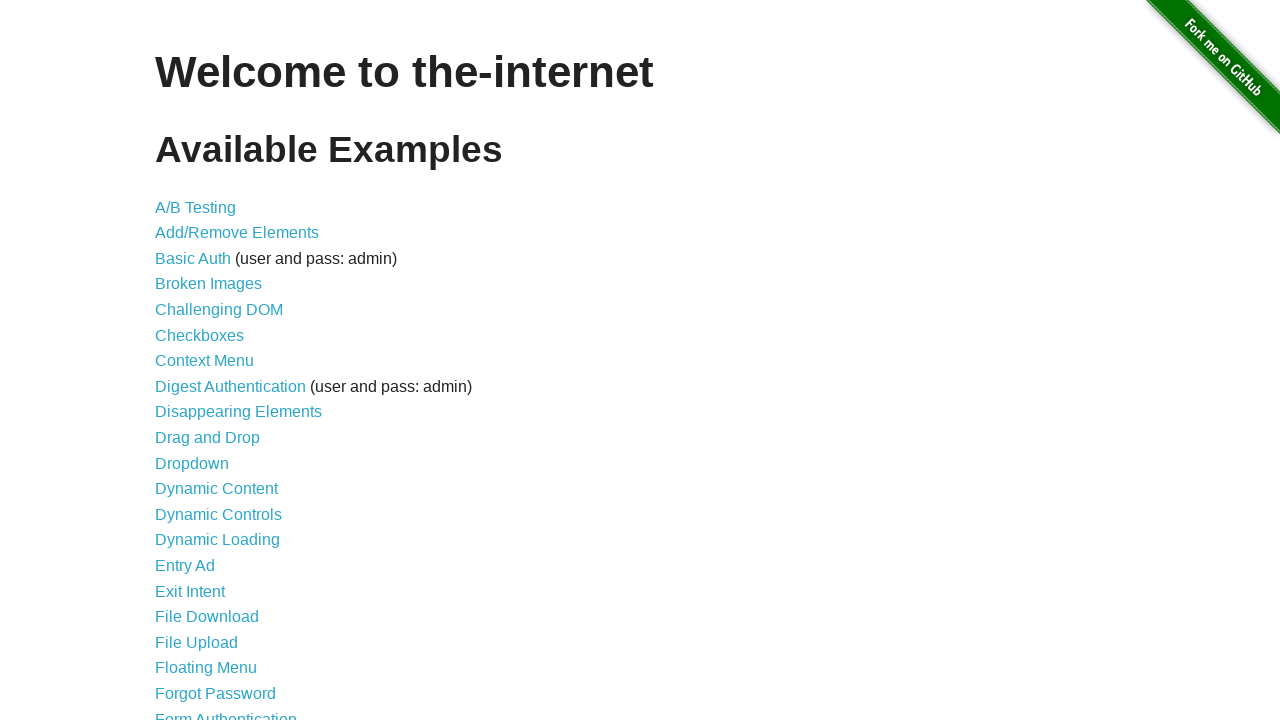

Injected jQuery library into the page
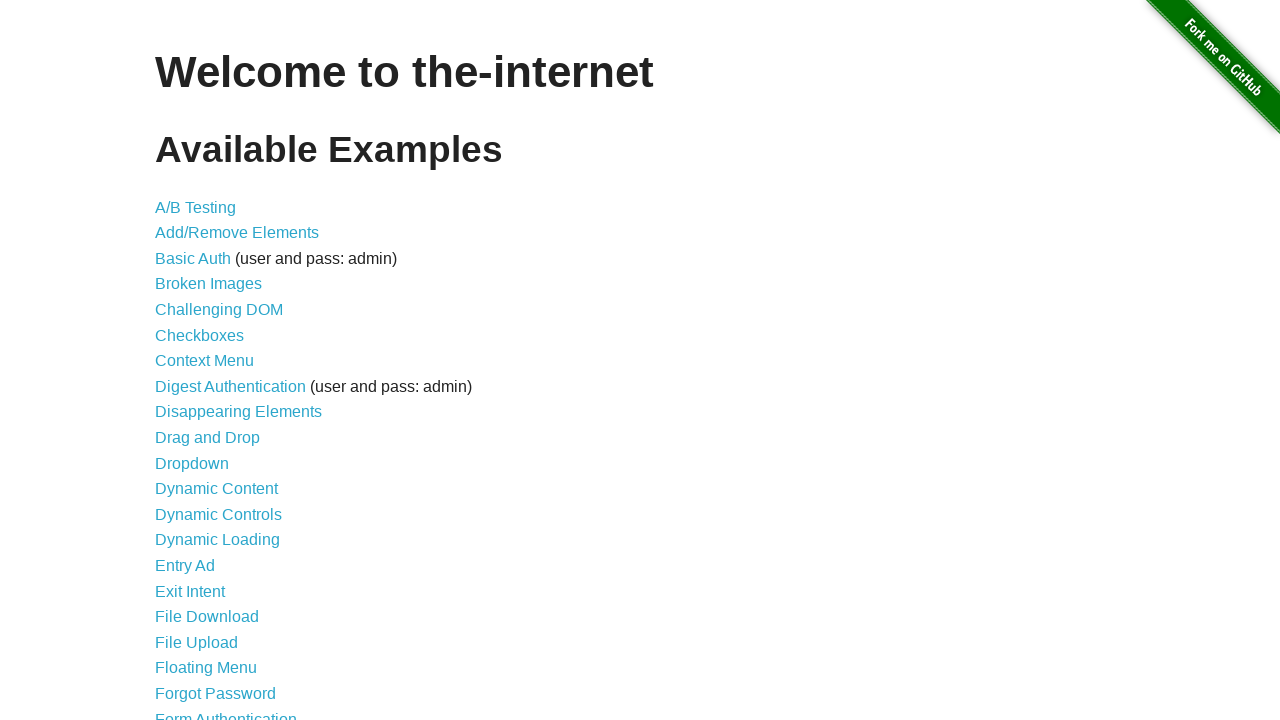

jQuery library loaded successfully
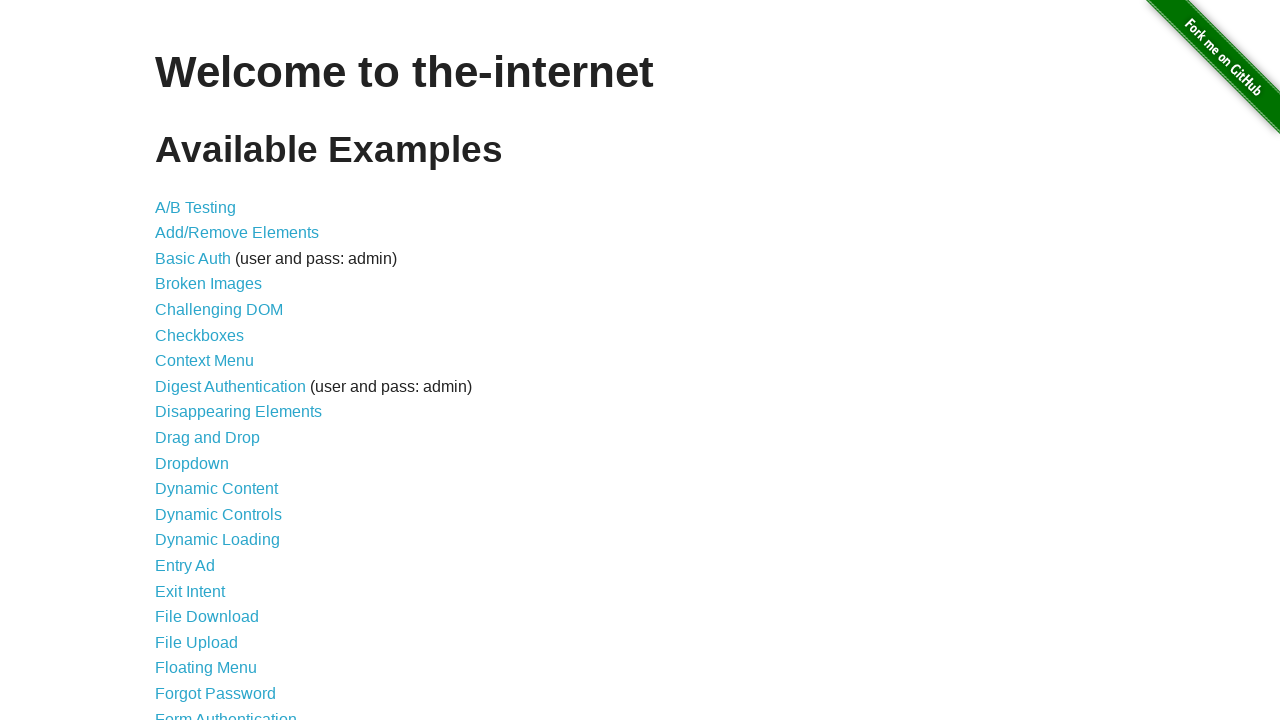

Loaded jquery-growl plugin script
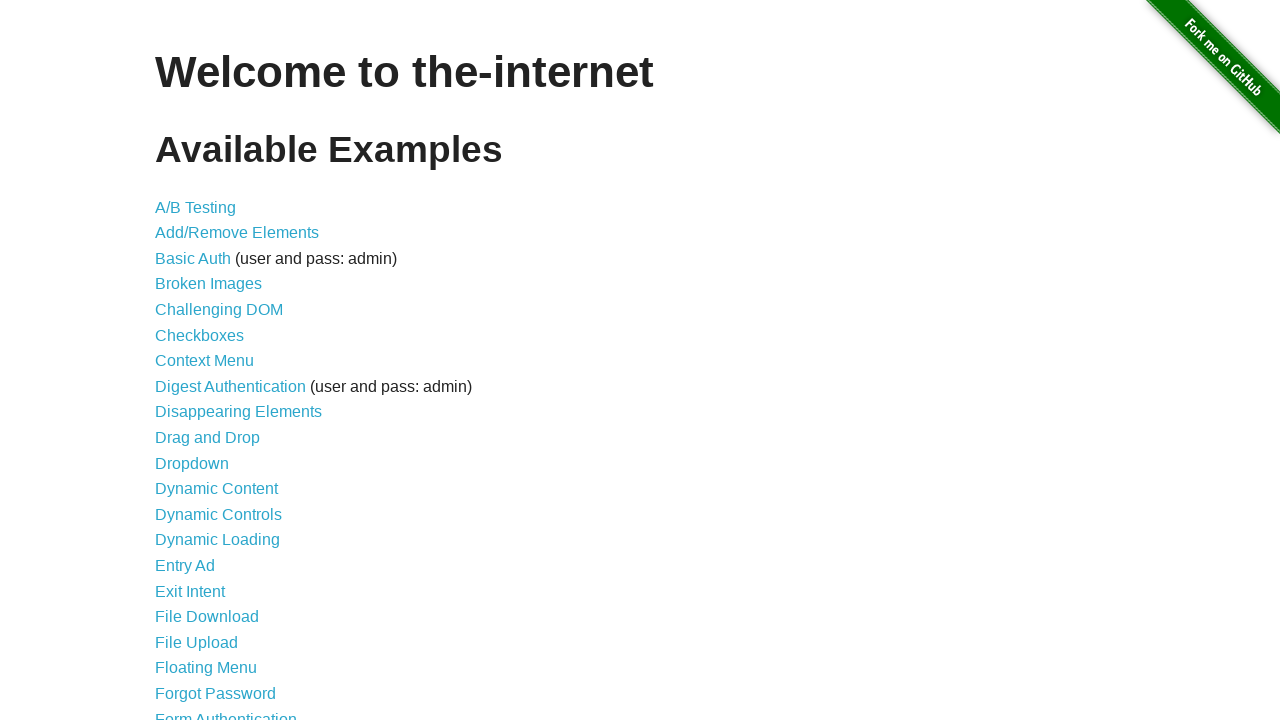

jquery-growl plugin loaded successfully
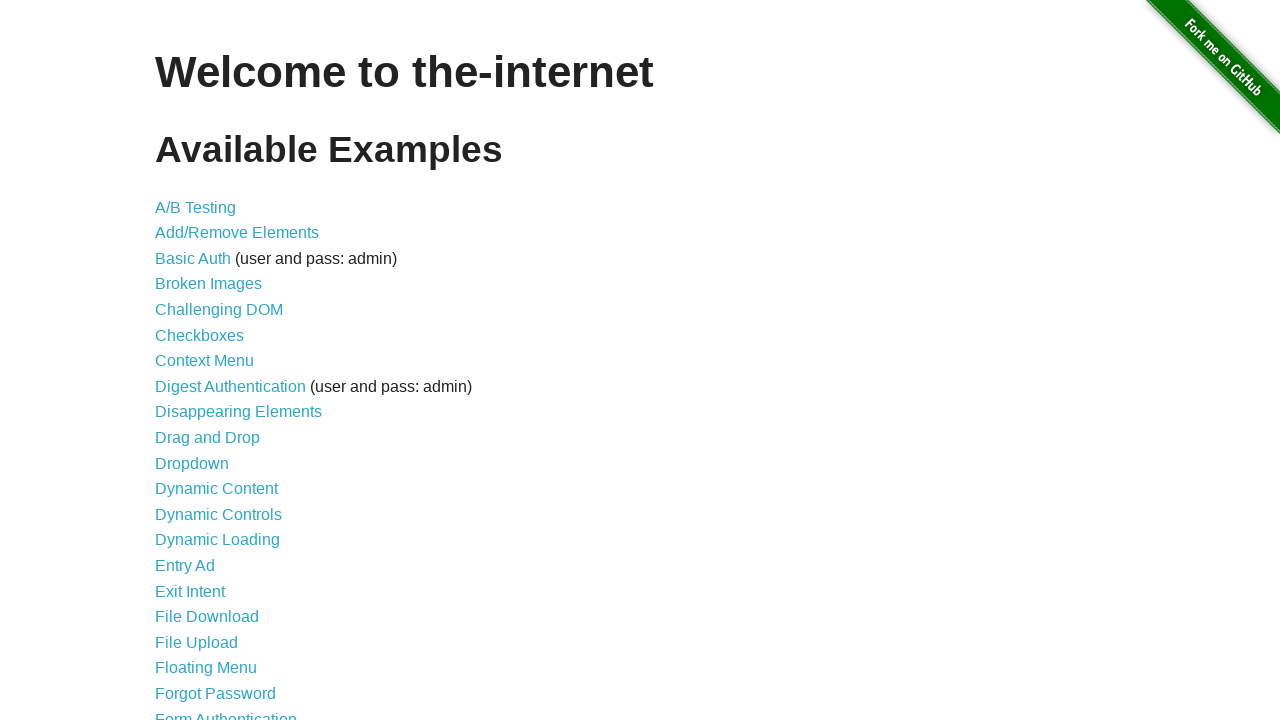

Injected jquery-growl CSS stylesheet into the page
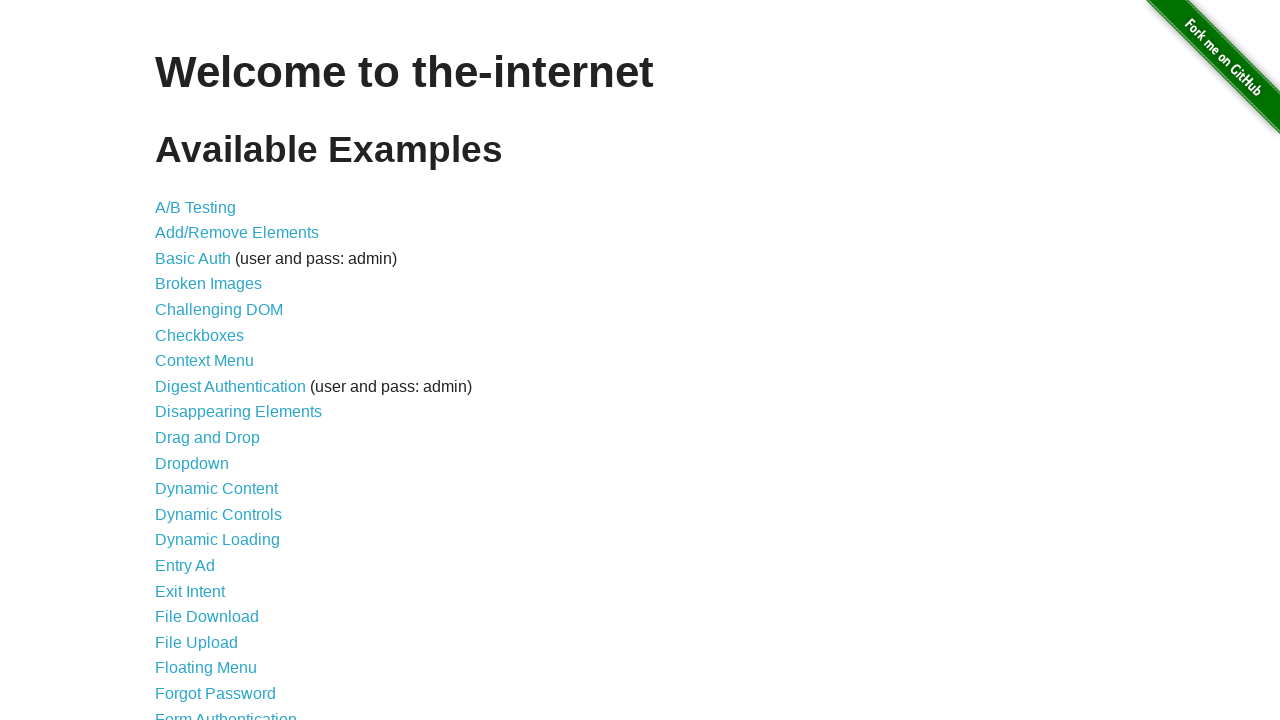

Displayed growl notification with title 'GET' and message '/'
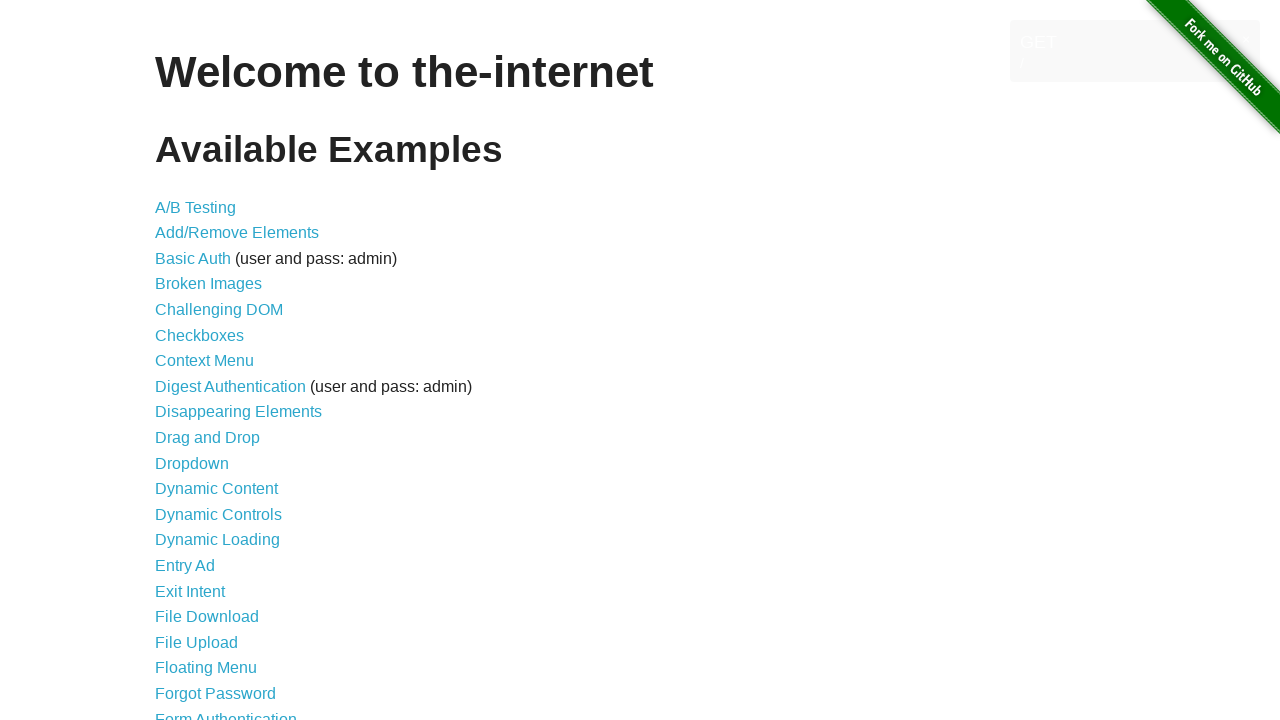

Growl notification message element appeared on the page
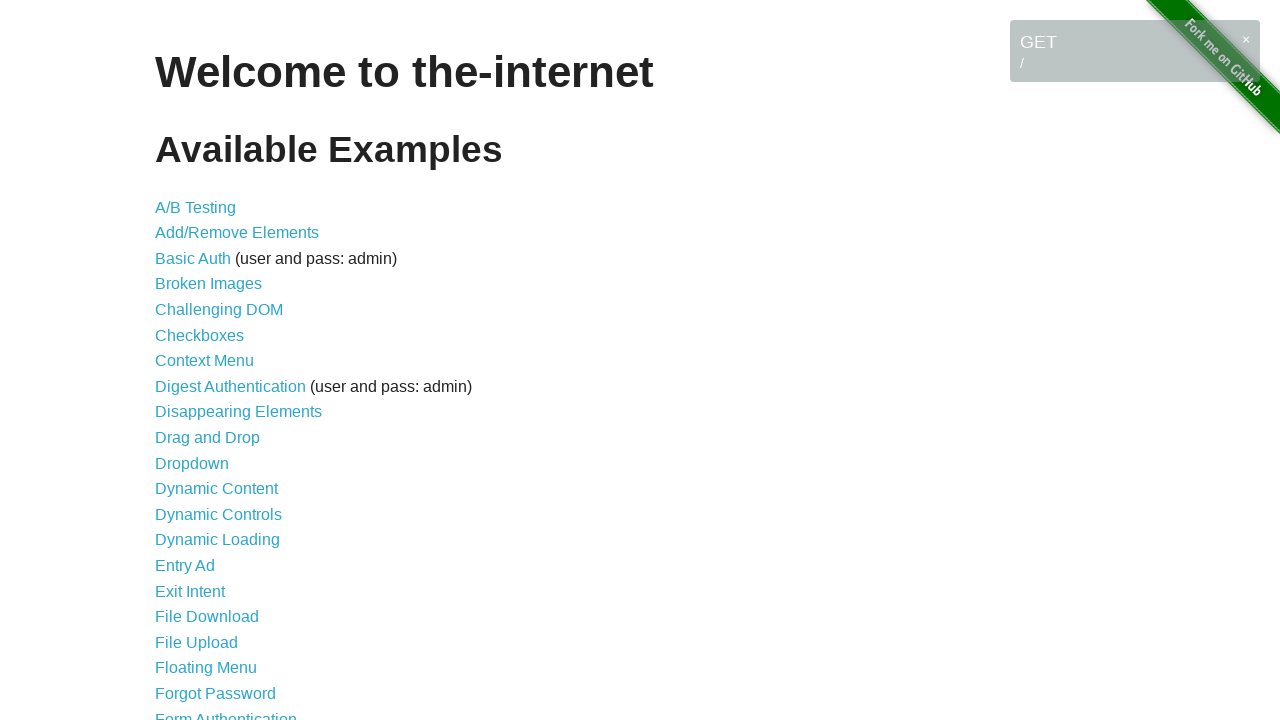

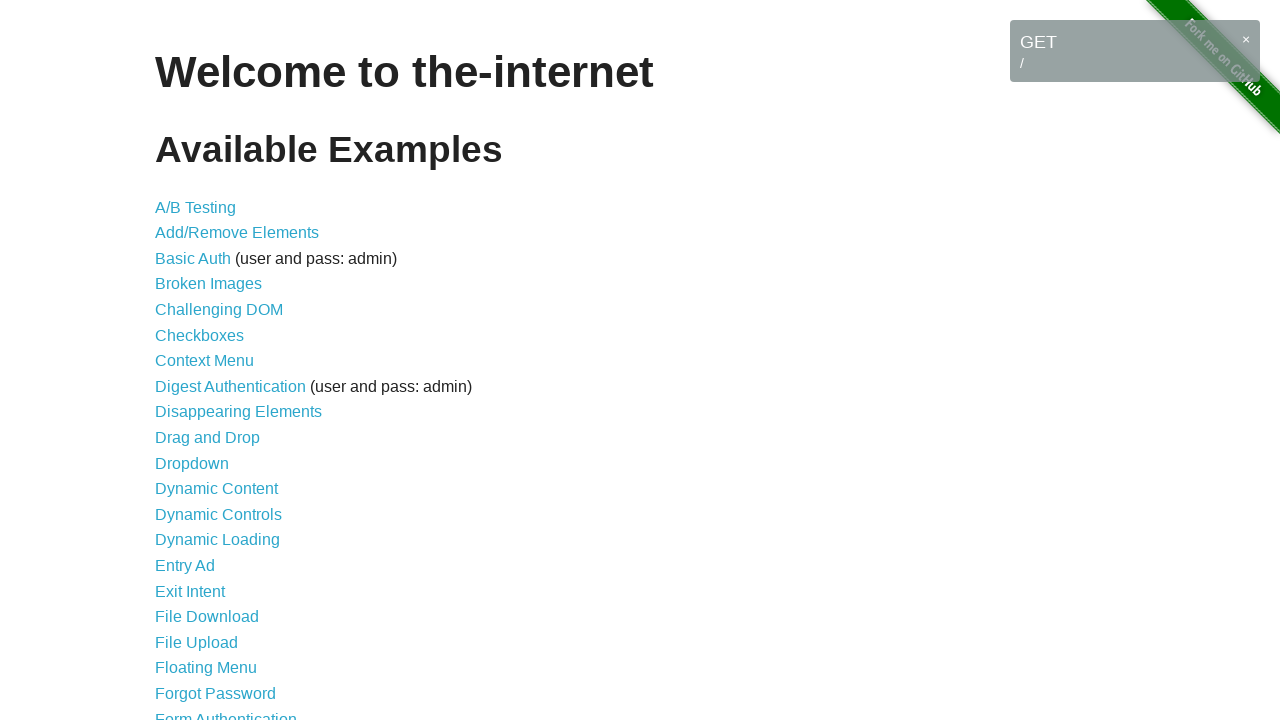